Tests a registration form by filling in first name, last name, and address fields on a demo automation testing website

Starting URL: https://demo.automationtesting.in/Register.html

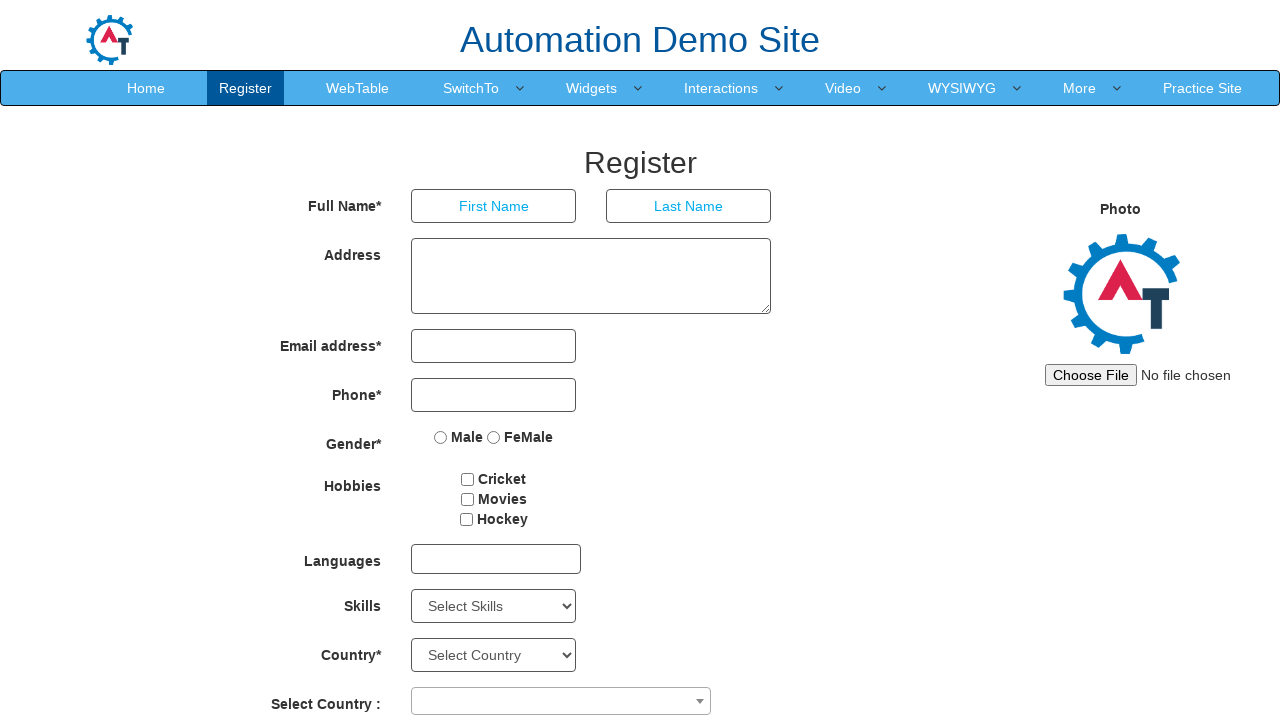

Filled first name field with 'suman' on //input[@placeholder='First Name']
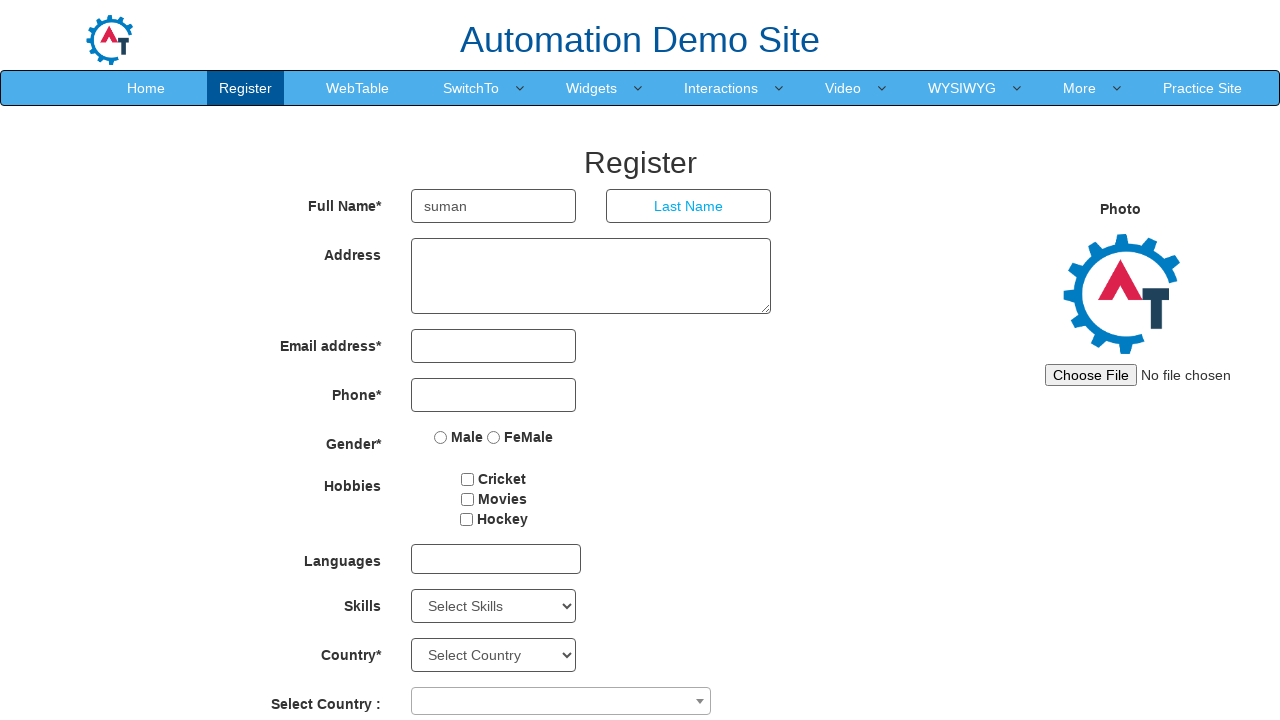

Filled last name field with 'das' on //input[@placeholder='Last Name']
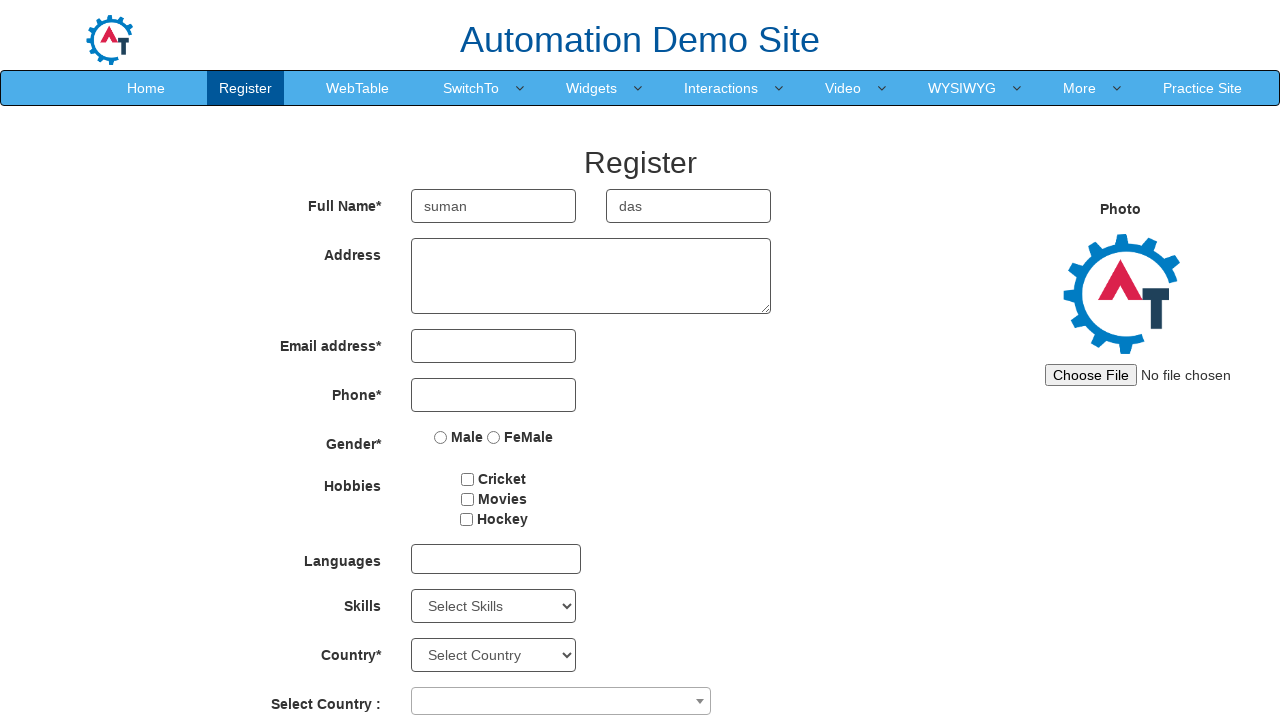

Filled address field with '50-41 61th street, woodside' on //textarea[@ng-model='Adress']
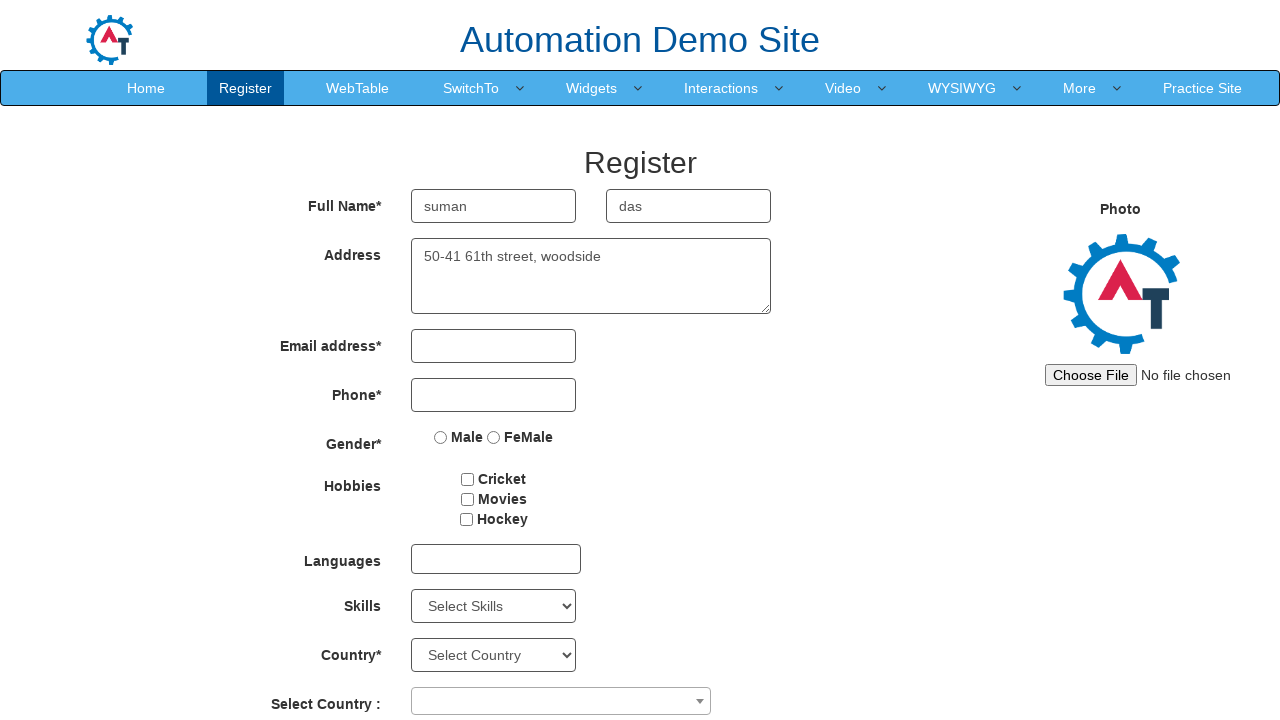

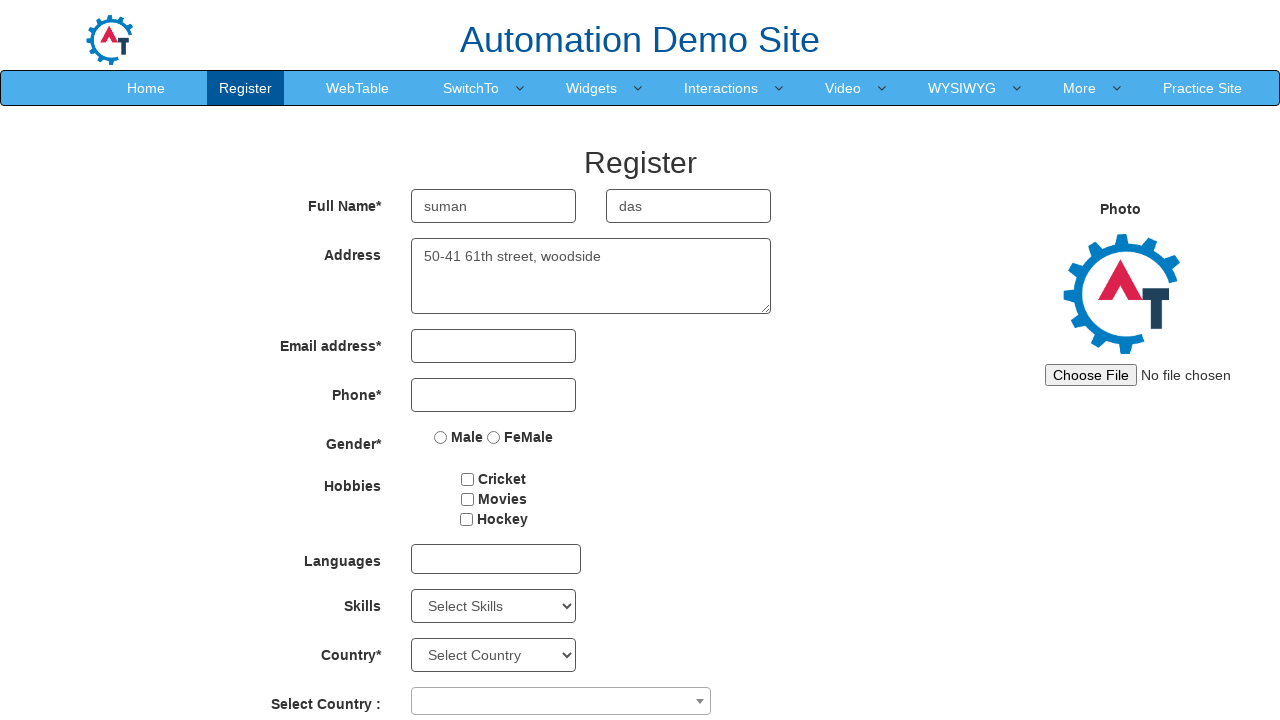